Tests user registration flow on Parabank by filling out a registration form with user details and submitting it

Starting URL: https://parabank.parasoft.com/parabank/index.htm

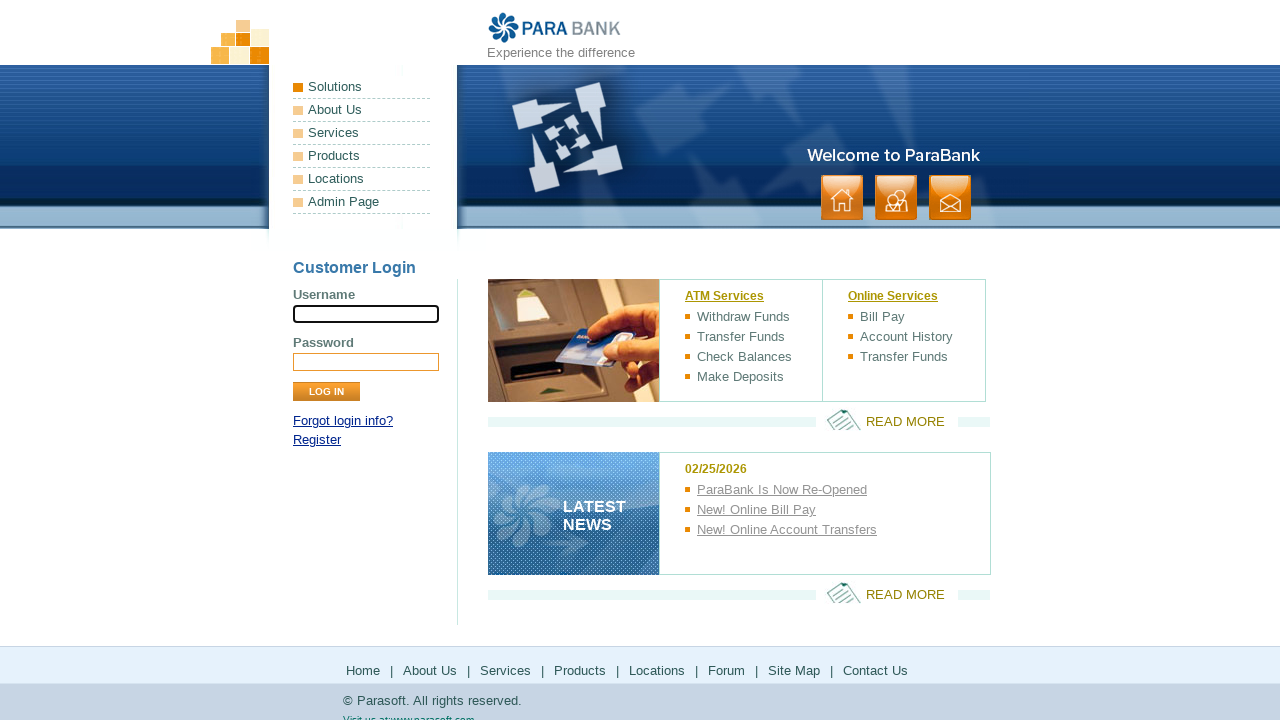

Clicked Register button to navigate to registration form at (317, 440) on a[href*='register.htm']
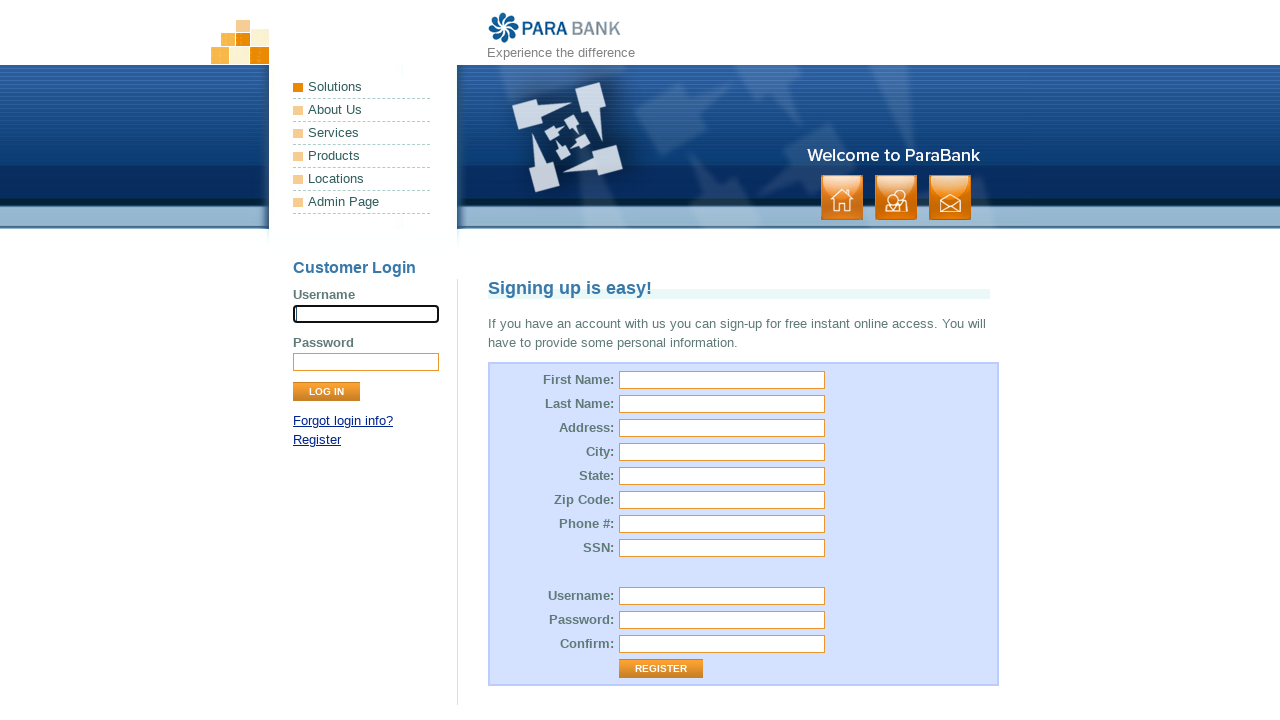

Registration form loaded and became visible
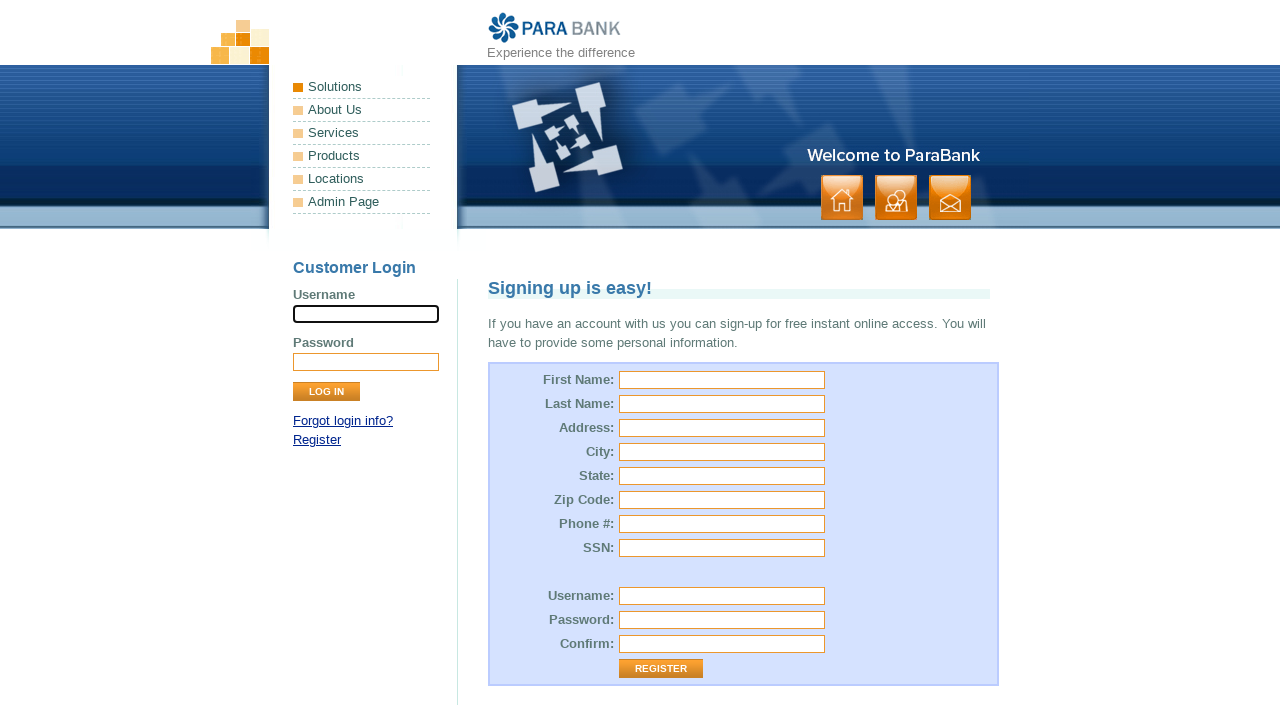

Filled First name field with 'John' on #customer\.firstName
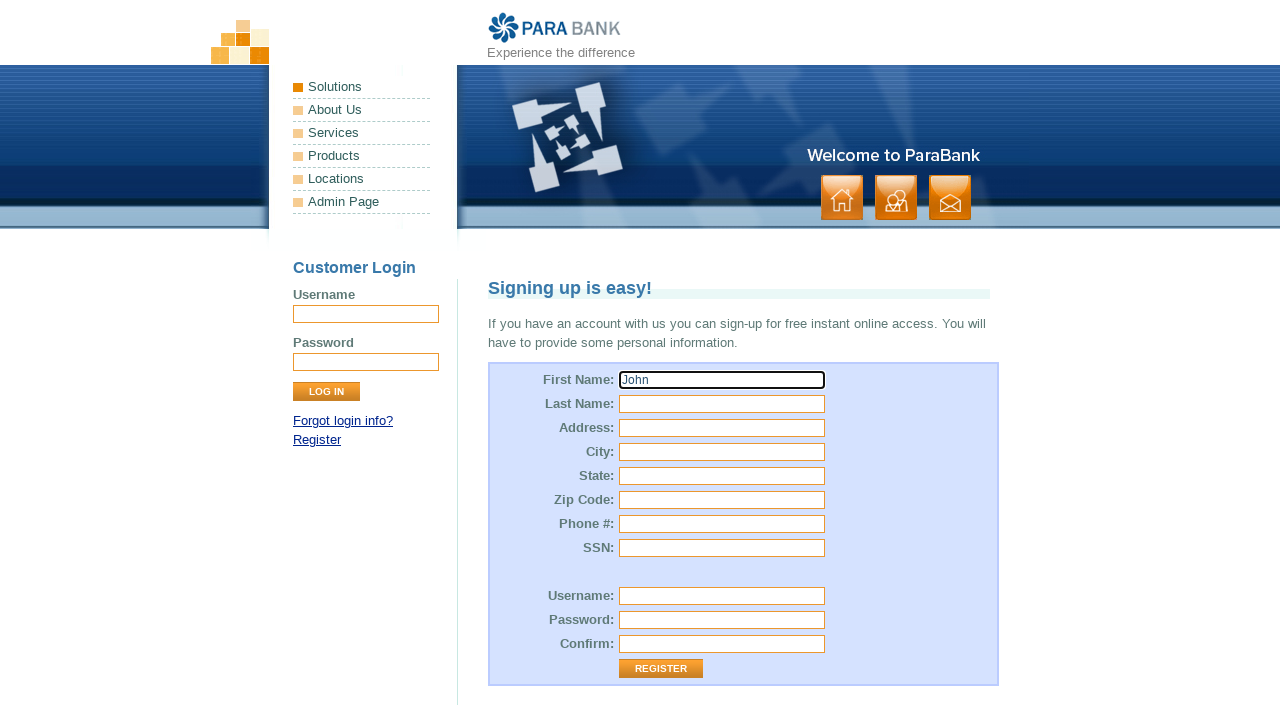

Filled Last name field with 'Smith' on #customer\.lastName
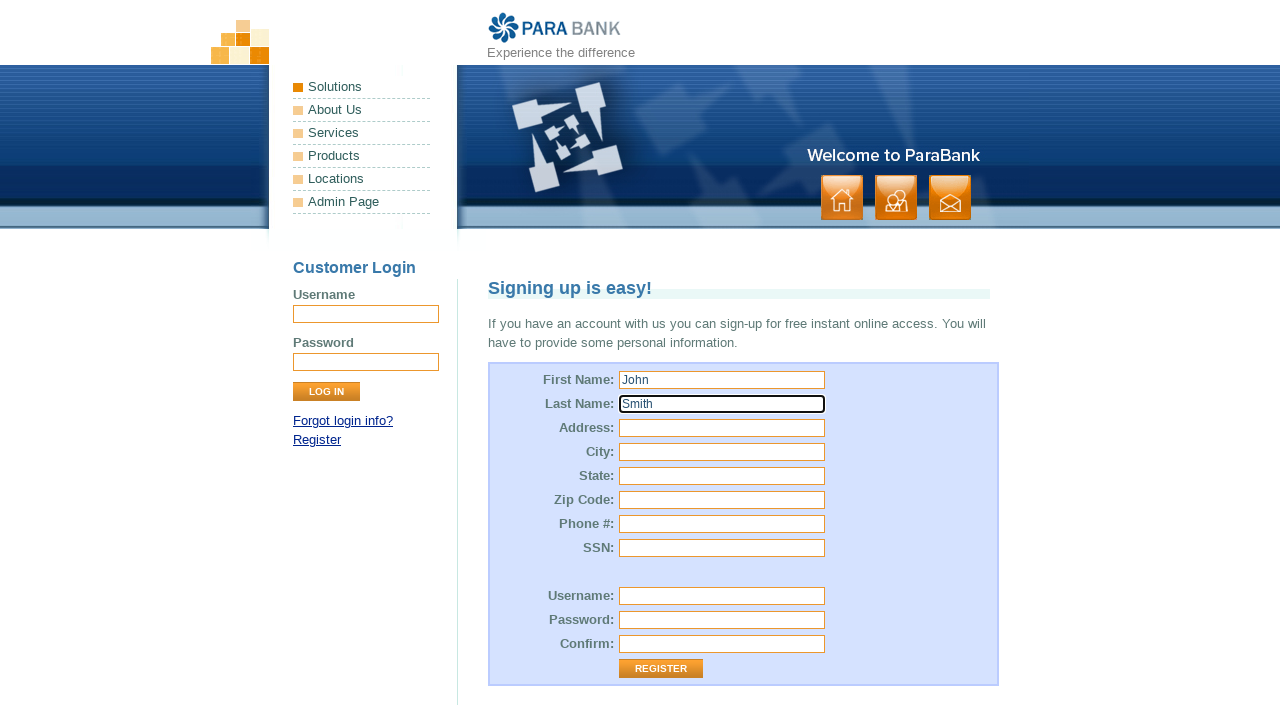

Filled Address field with '123 Main Street' on #customer\.address\.street
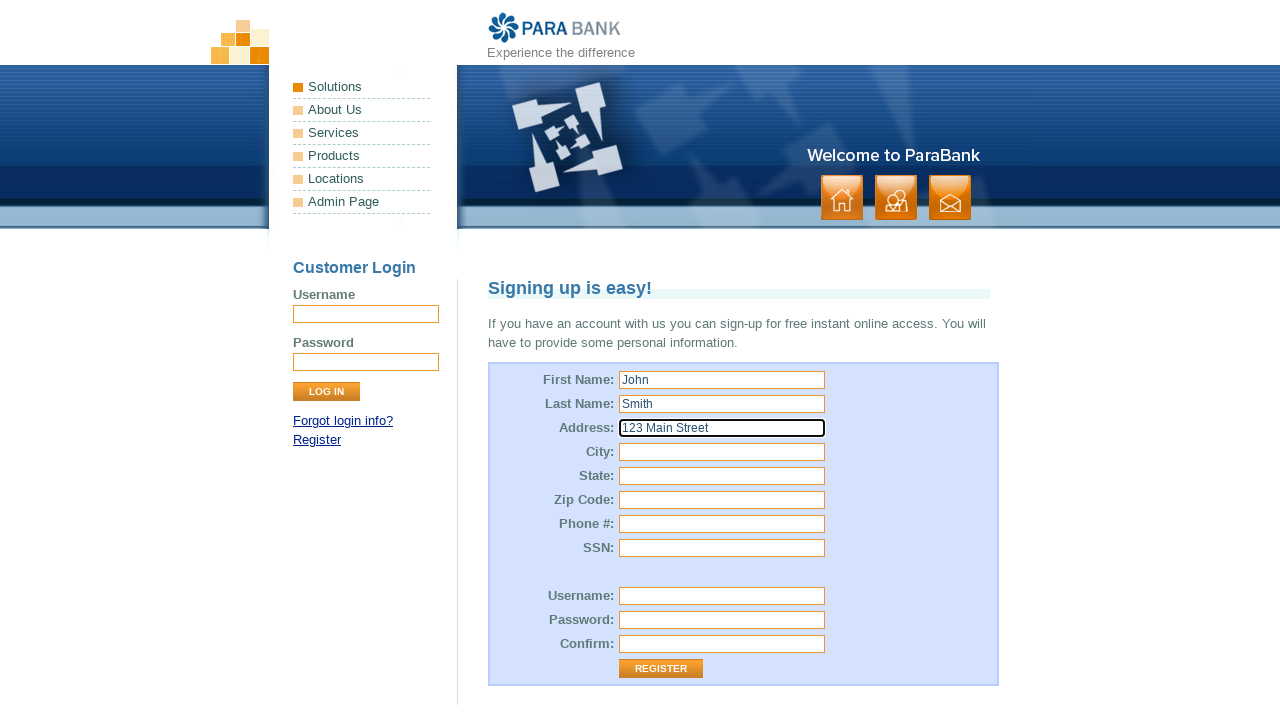

Filled City field with 'New York' on #customer\.address\.city
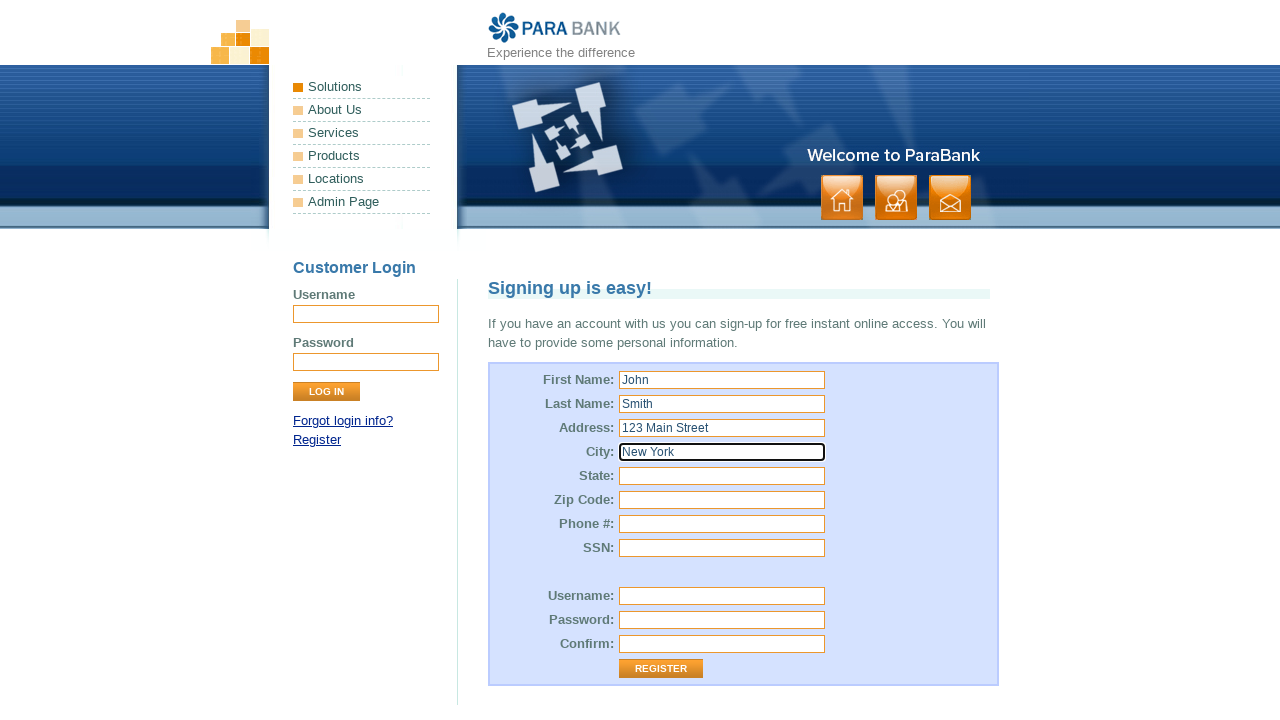

Filled State field with 'NY' on #customer\.address\.state
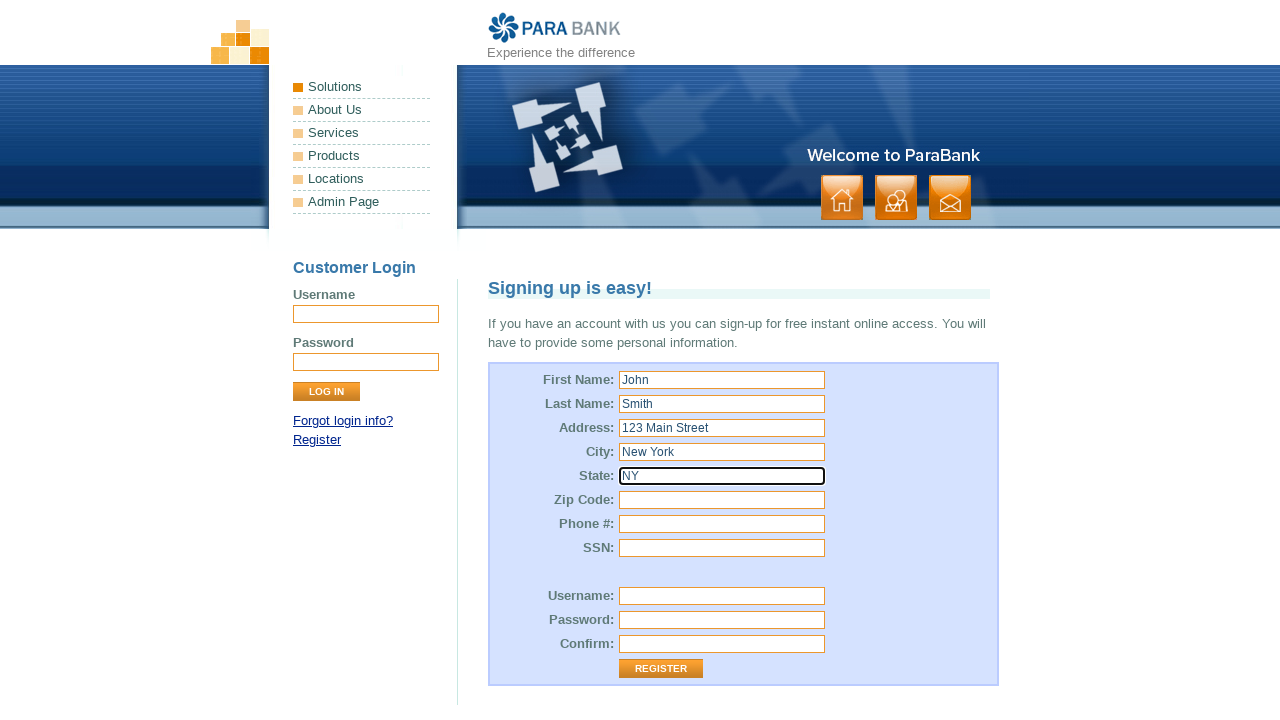

Filled Zip code field with '10001' on #customer\.address\.zipCode
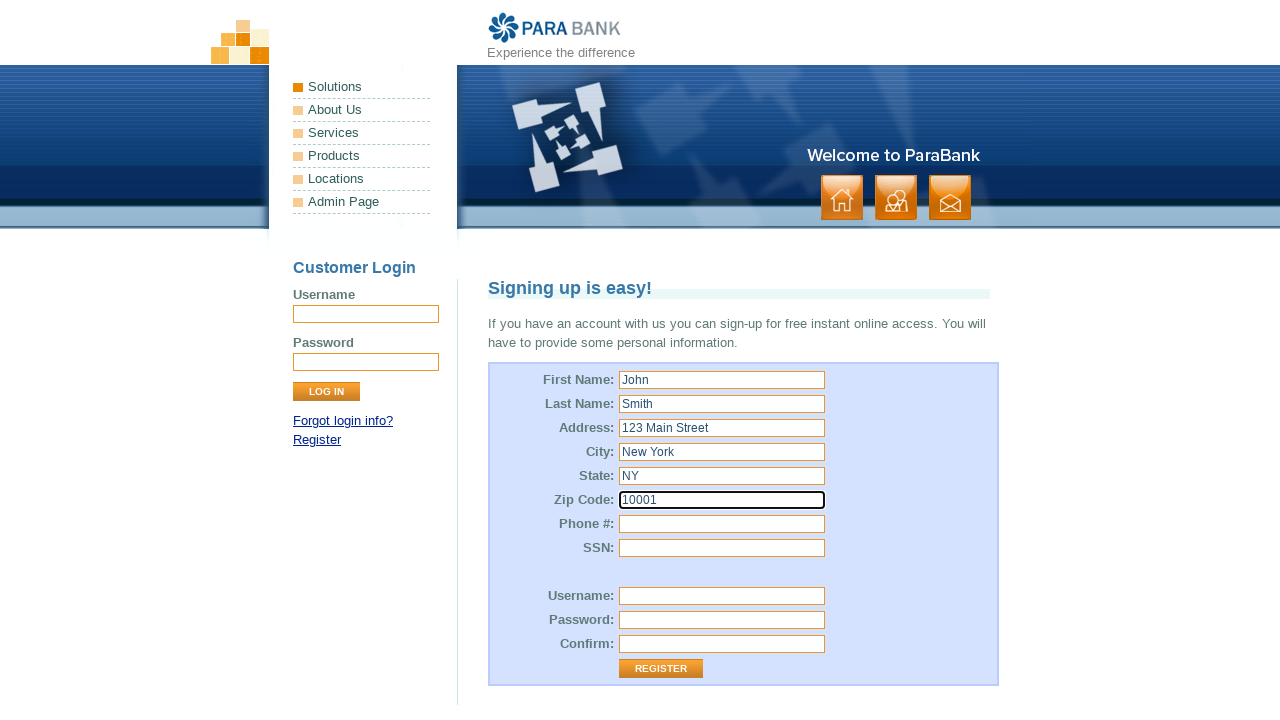

Filled Phone number field with '555-123-4567' on #customer\.phoneNumber
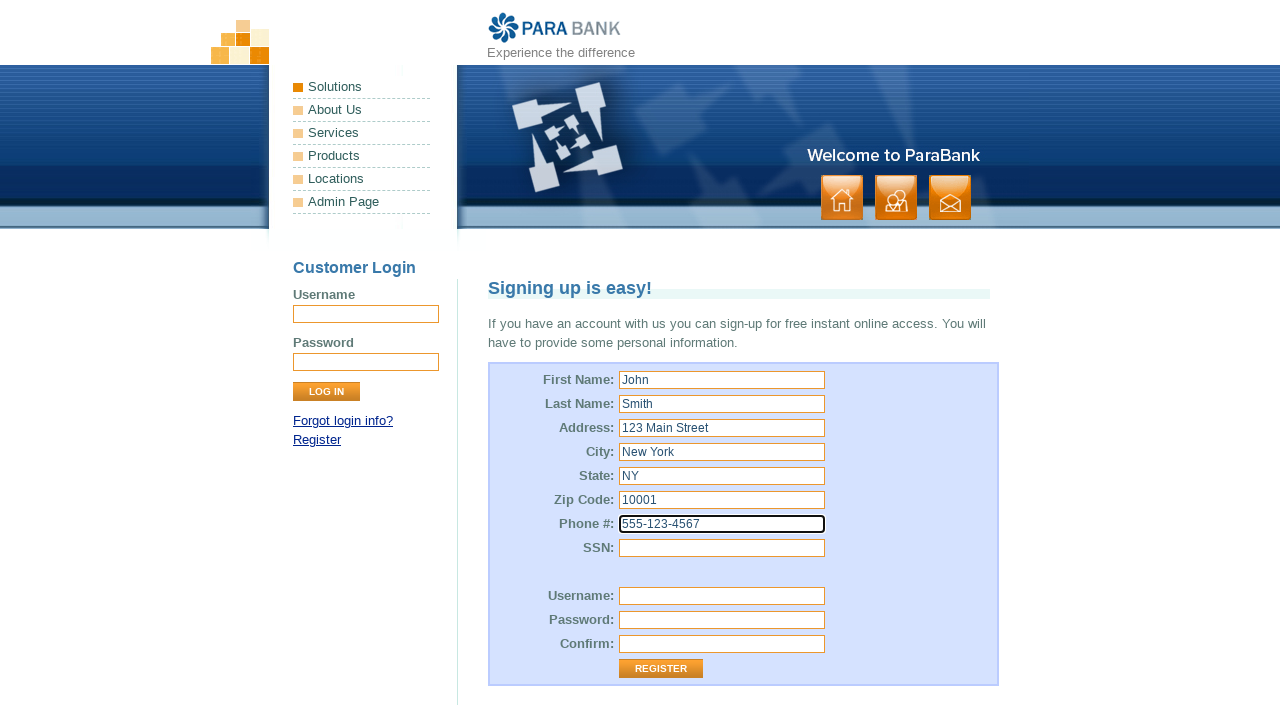

Filled SSN field with '123-45-6789' on #customer\.ssn
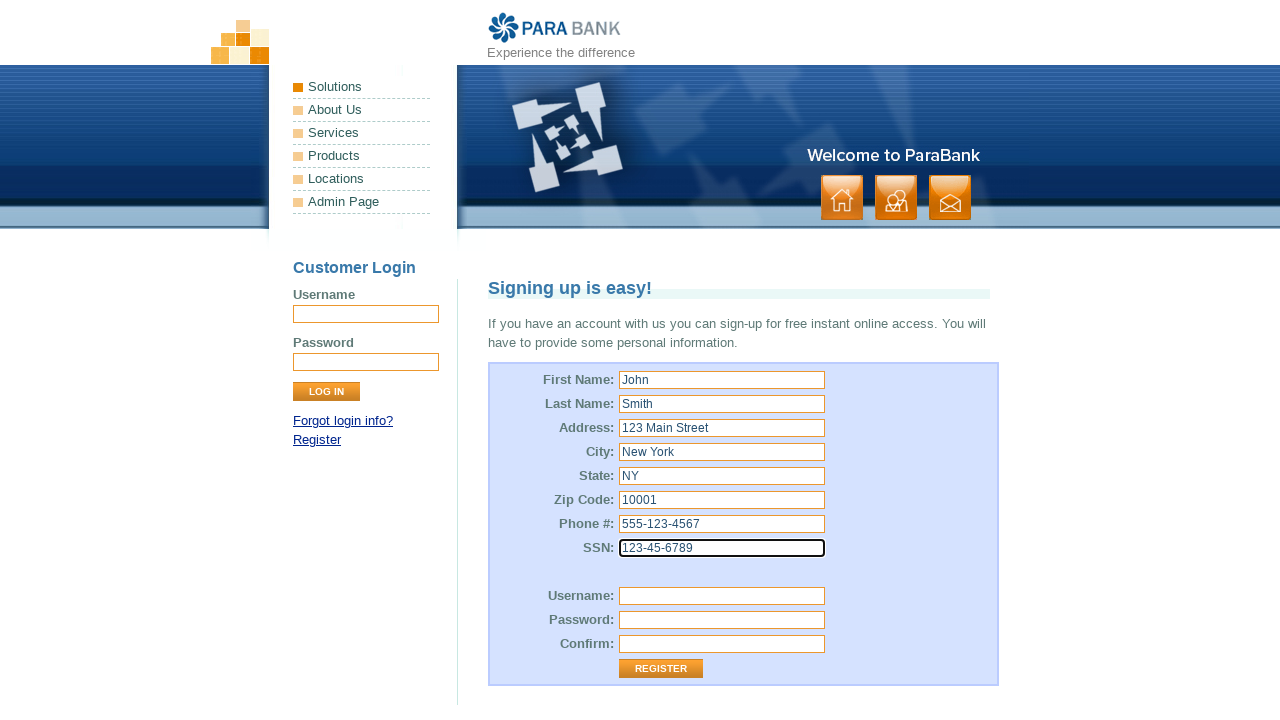

Filled Username field with 'testuser2024' on #customer\.username
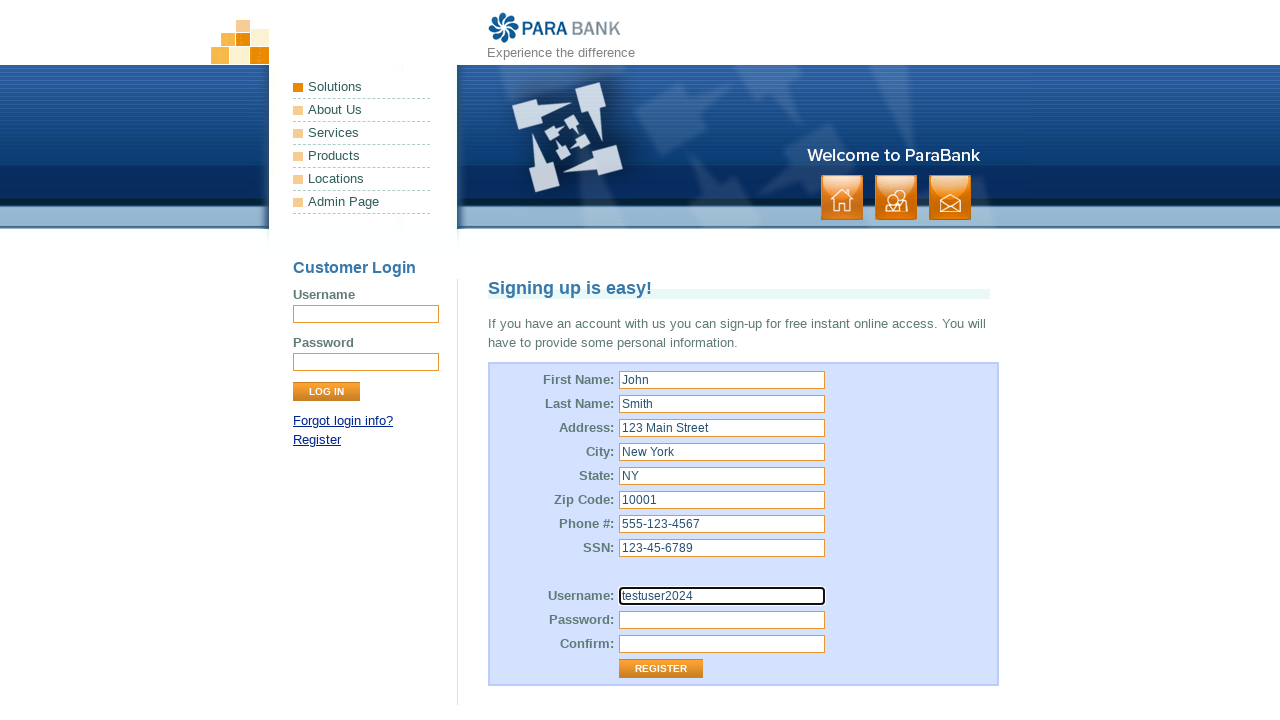

Filled Password field with 'Test123!@#' on #customer\.password
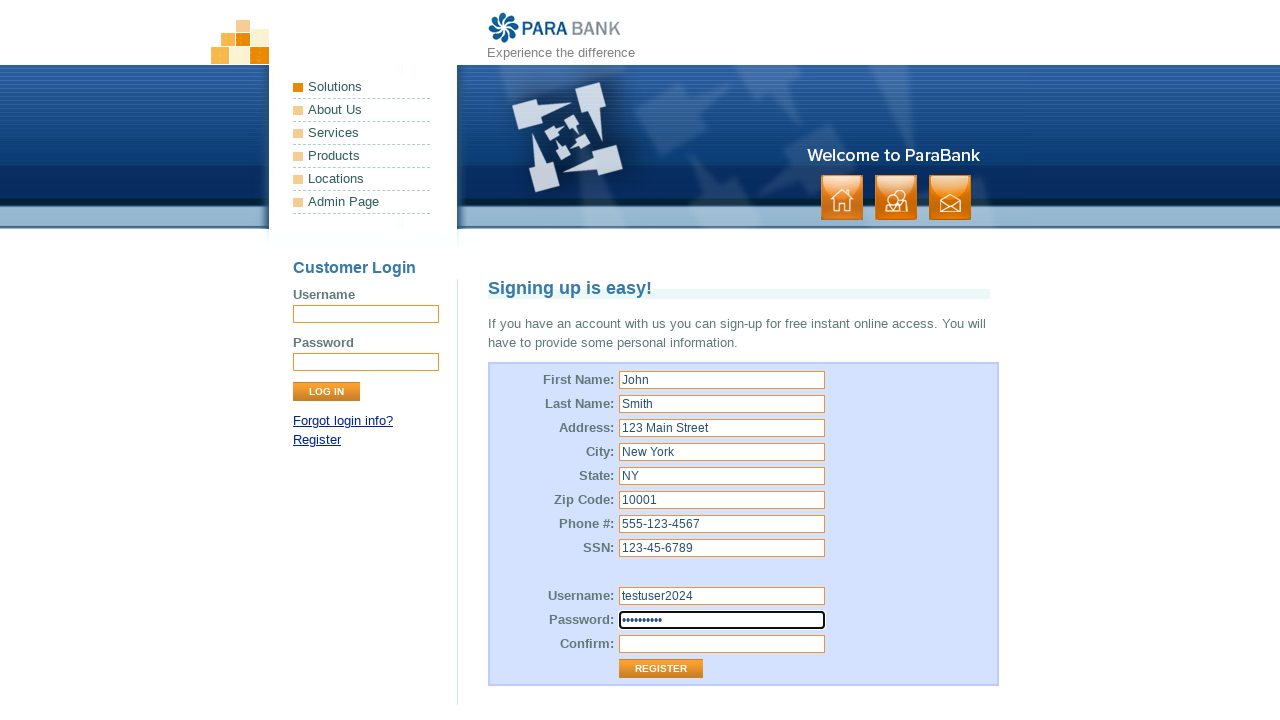

Filled Confirm password field with 'Test123!@#' on #repeatedPassword
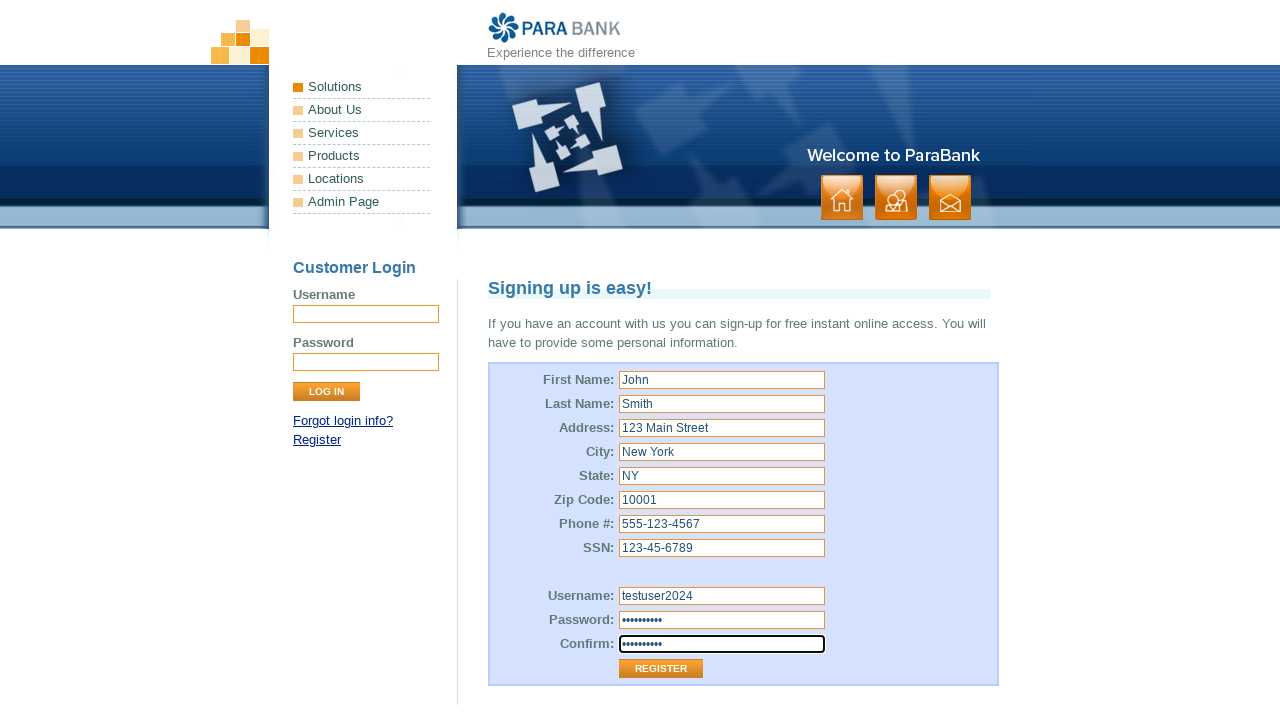

Clicked Register button to submit the registration form at (661, 669) on input[type='submit'][value='Register']
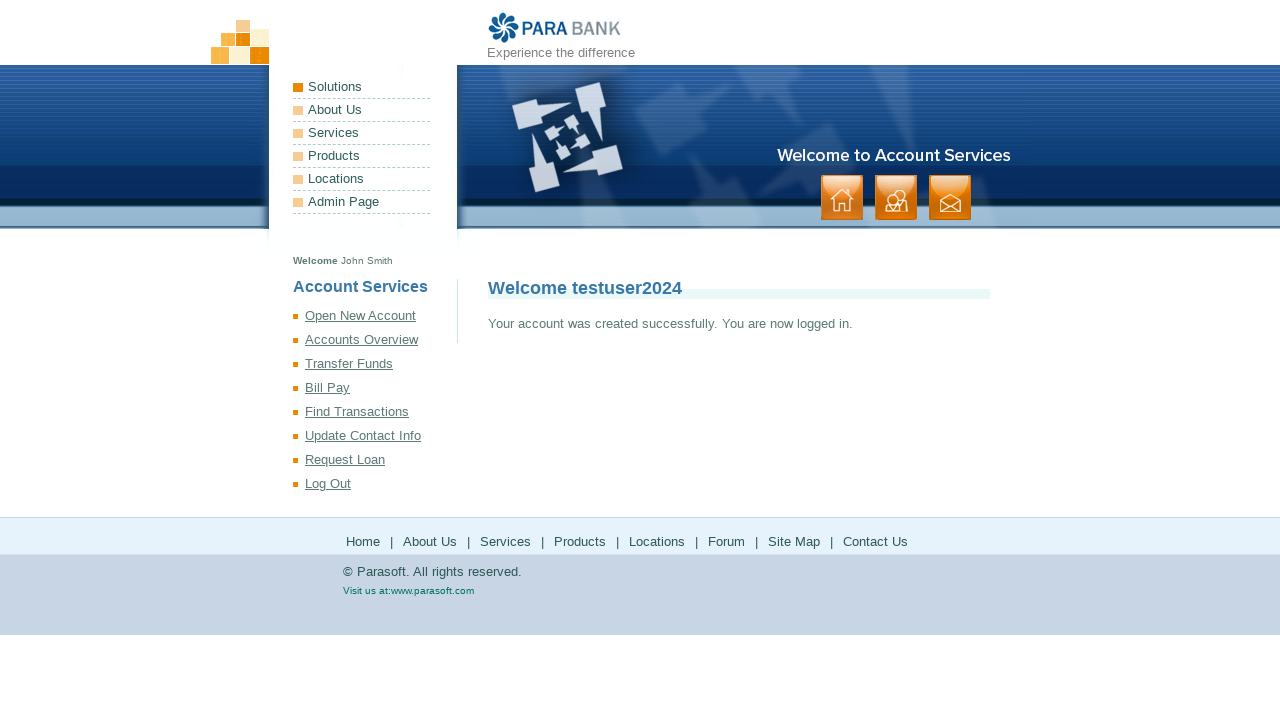

Registration successful - confirmation page with title loaded
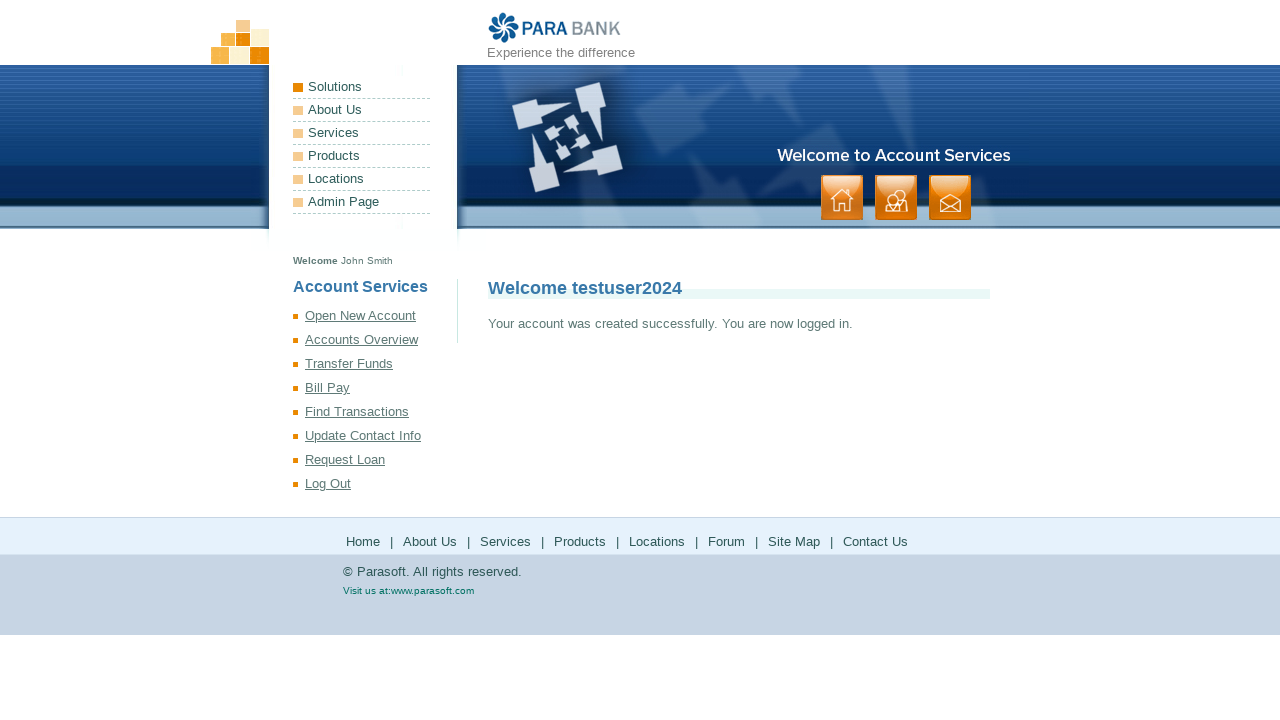

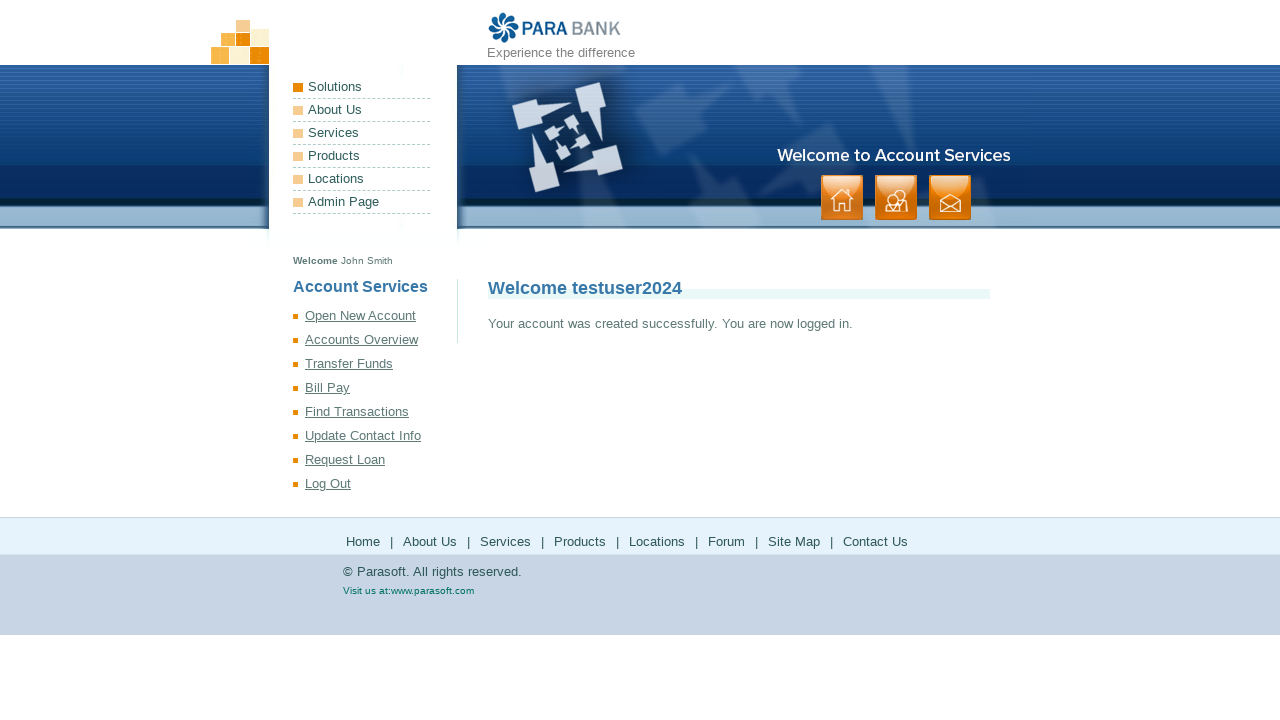